Tests a form submission flow by filling in personal information fields (first name, last name, job title), selecting radio buttons for education level and gender, choosing years of experience from a dropdown, selecting a date, and submitting the form.

Starting URL: https://formy-project.herokuapp.com/form

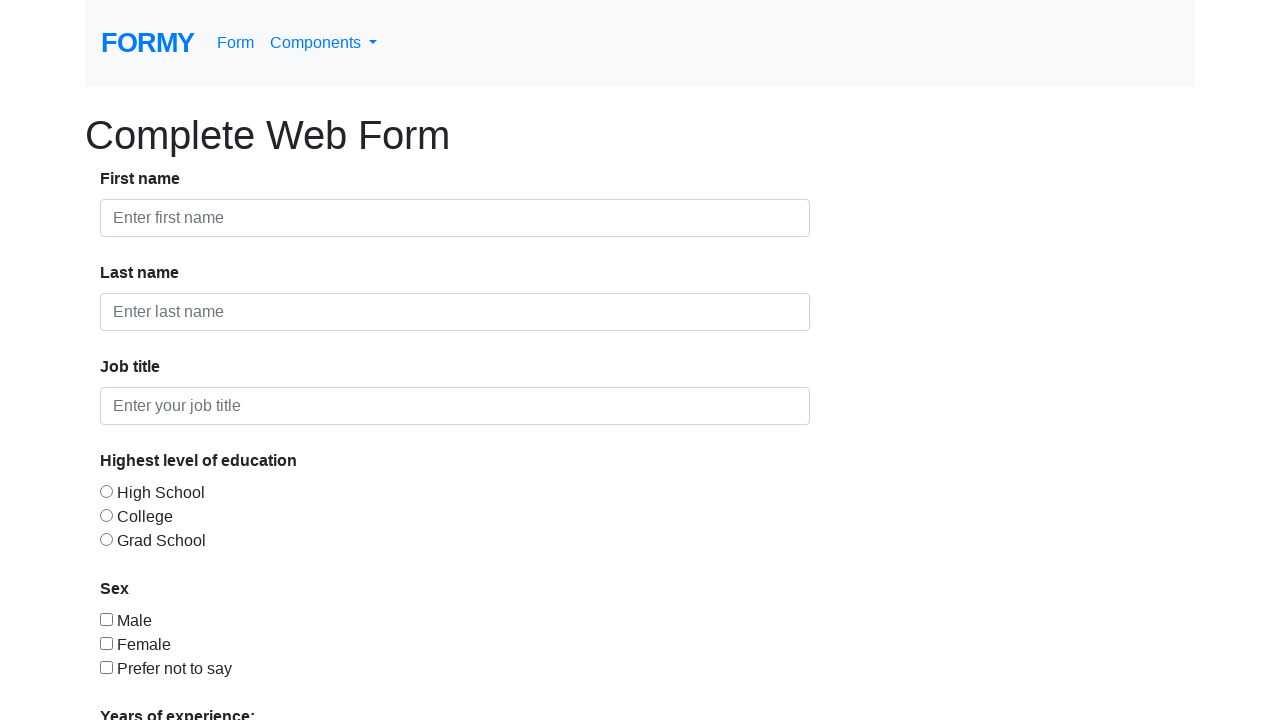

Filled first name field with 'Rizki Maulana' on #first-name
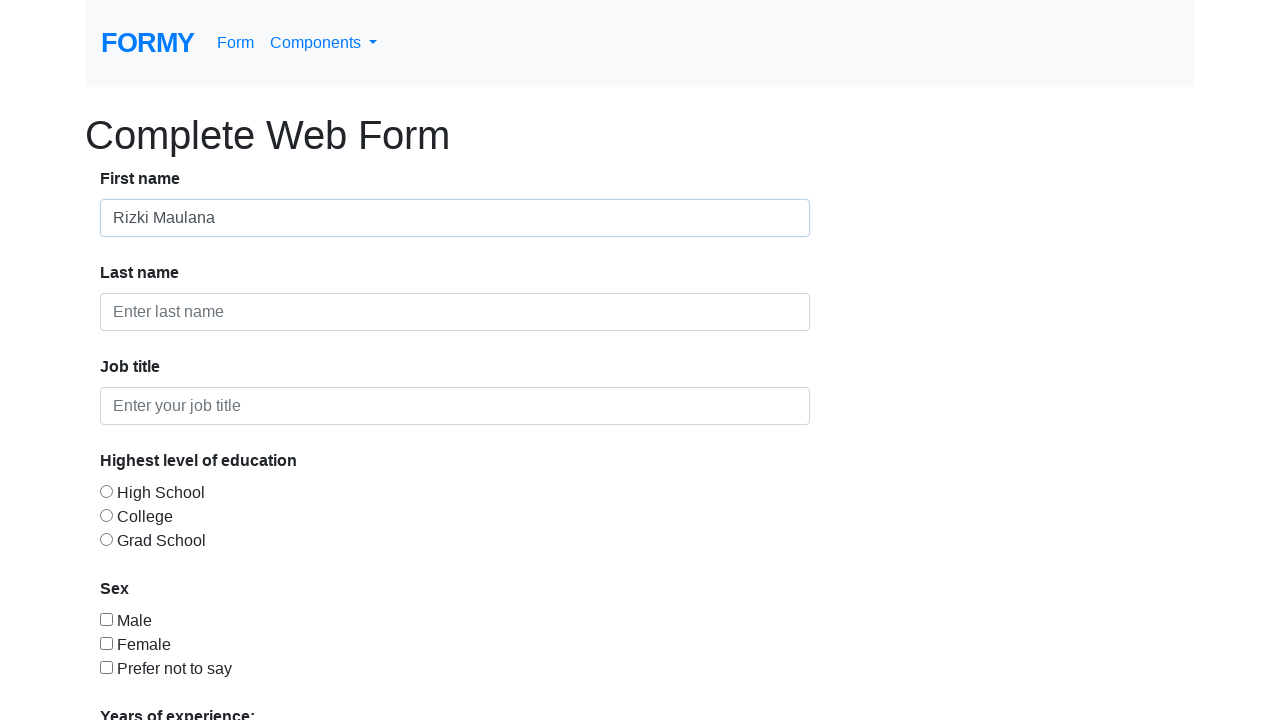

Filled last name field with 'Azis' on #last-name
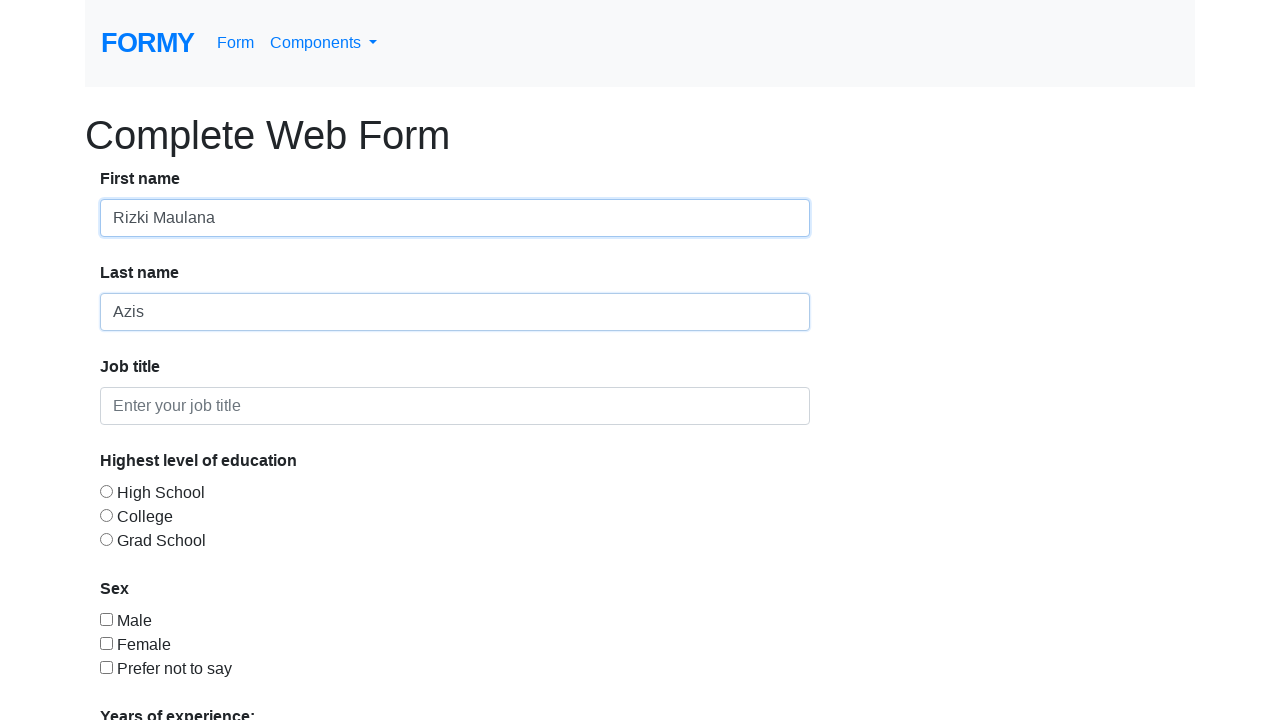

Filled job title field with 'Software Quality Assurance' on #job-title
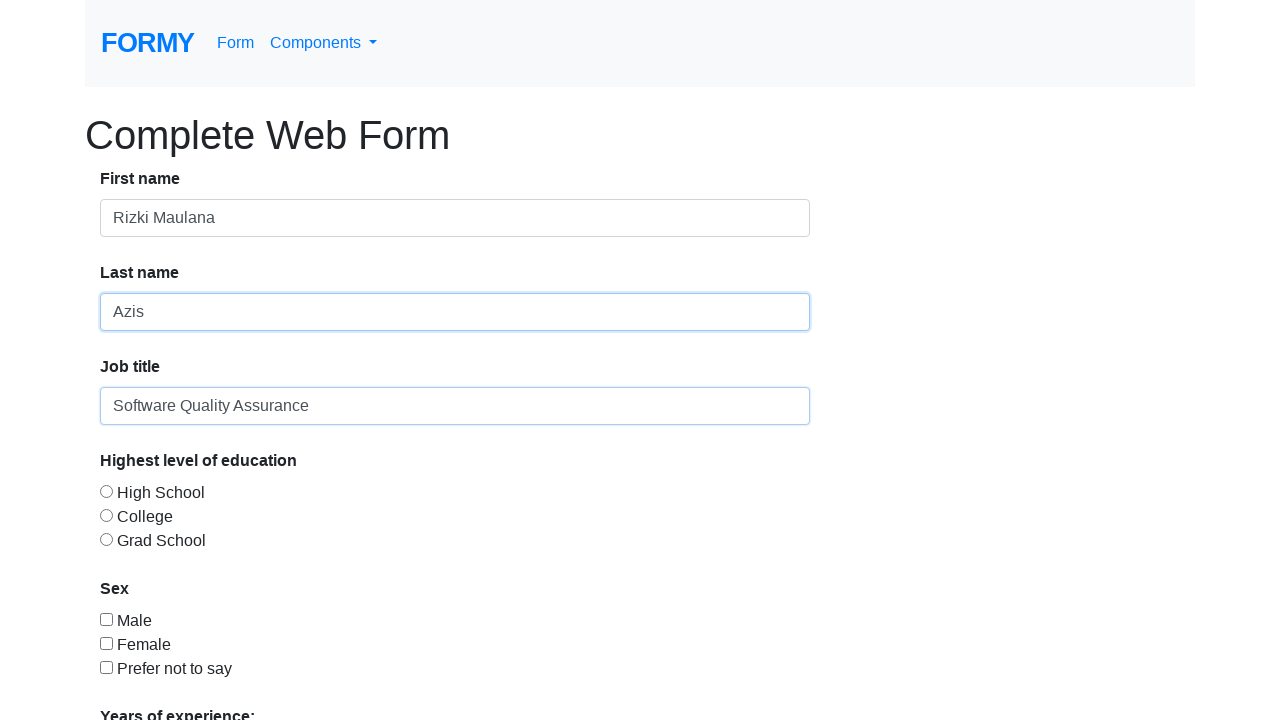

Selected 'College' education level radio button at (106, 515) on #radio-button-2
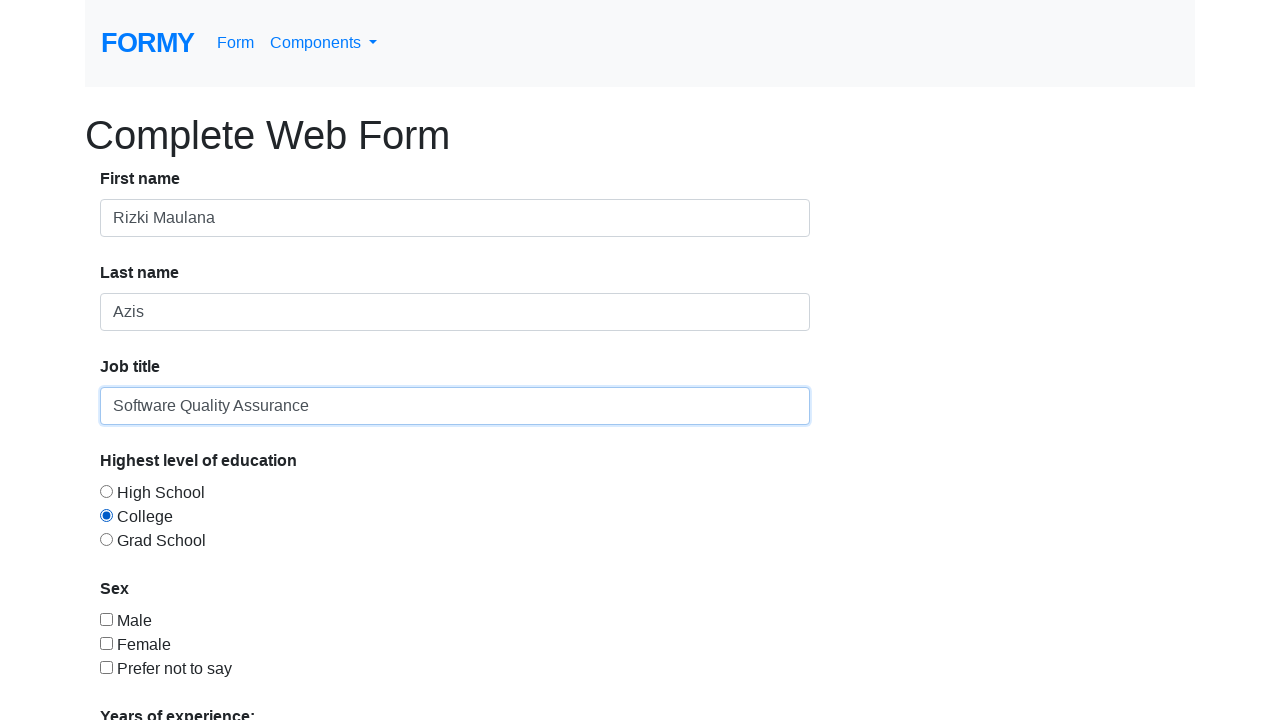

Clicked male checkbox at (106, 619) on #checkbox-1
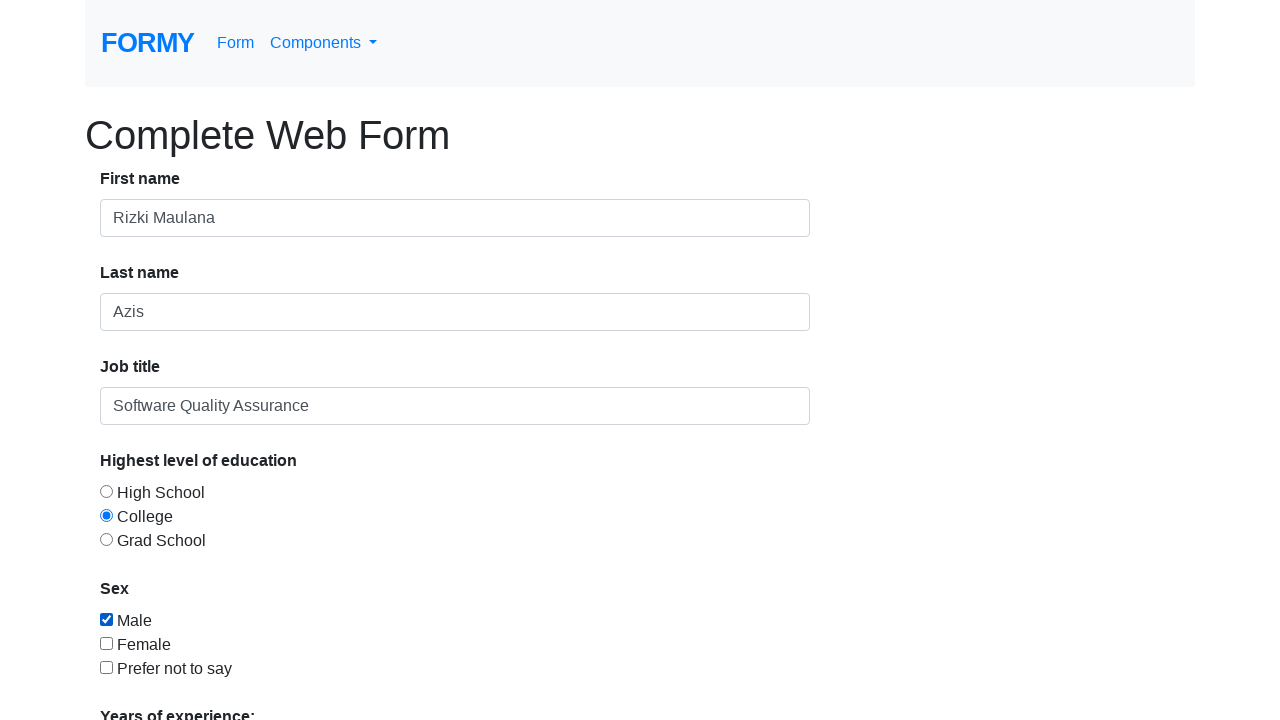

Selected male radio button for gender at (106, 491) on #radio-button-1
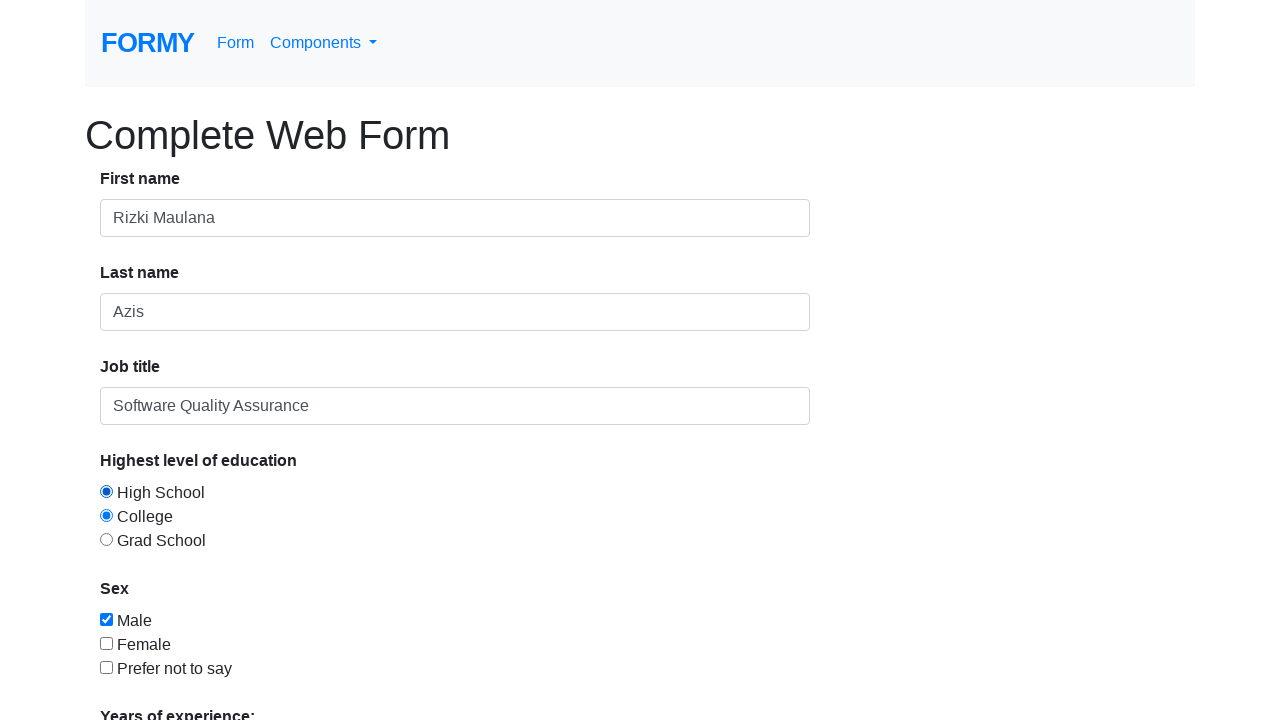

Selected '0-1' years of experience from dropdown on #select-menu
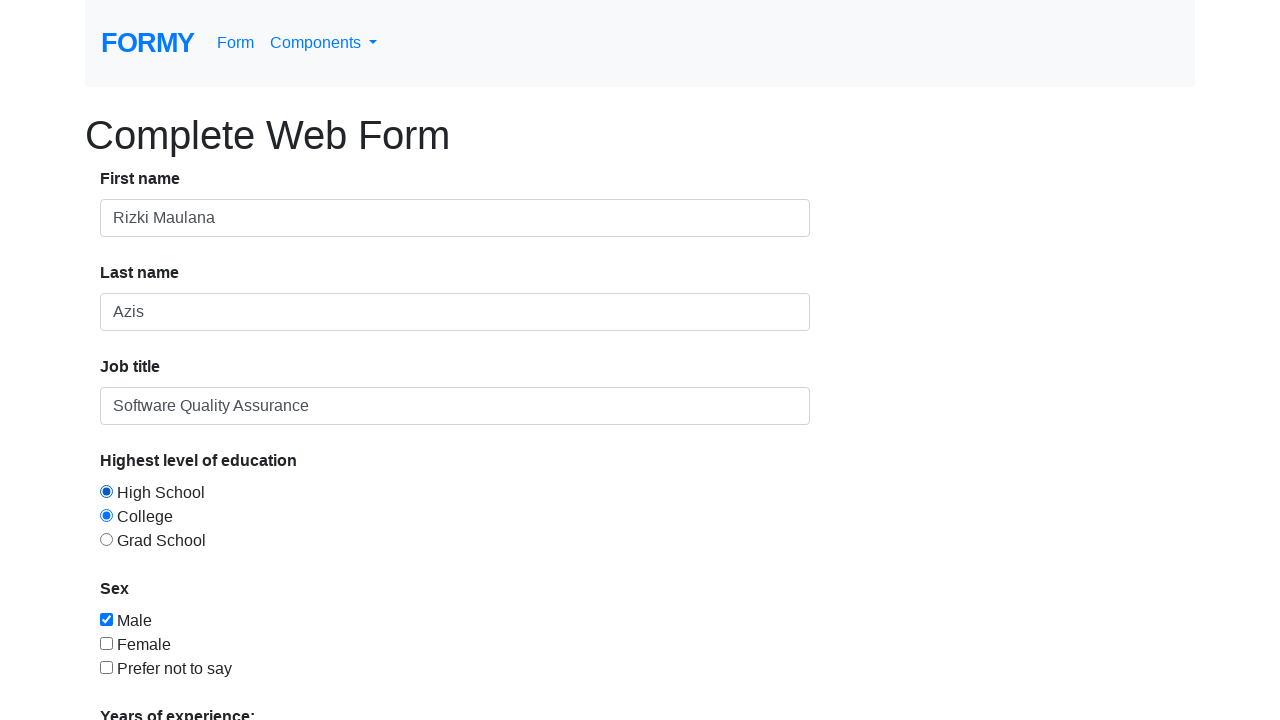

Opened datepicker at (270, 613) on #datepicker
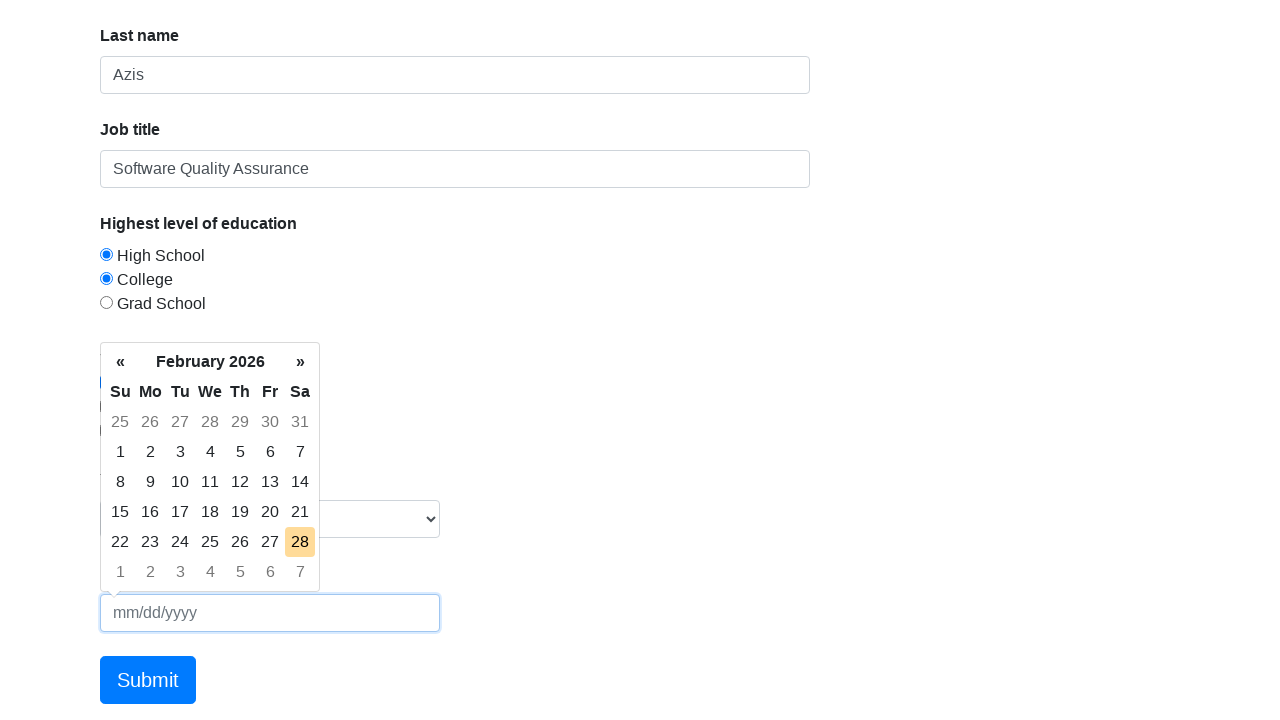

Selected a date from the datepicker at (120, 422) on div[class*='datepicker-dropdown'] td.day
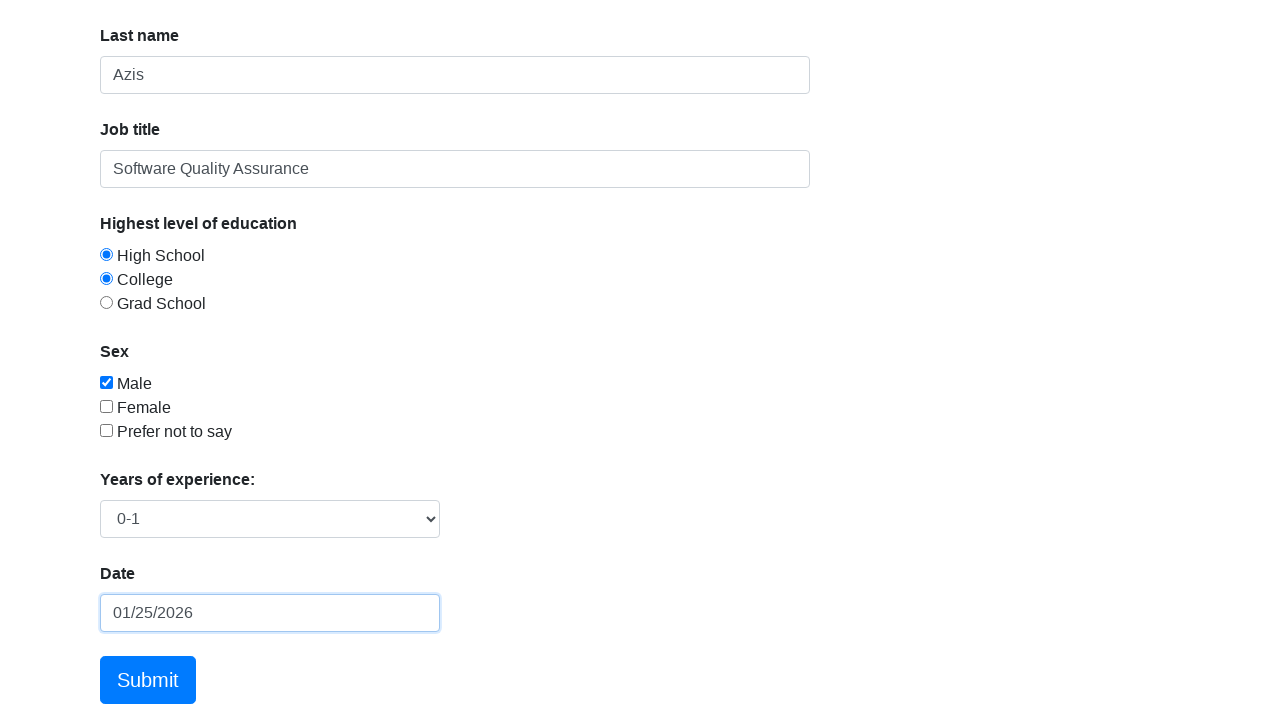

Clicked submit button to submit the form at (148, 680) on a[class*='btn']
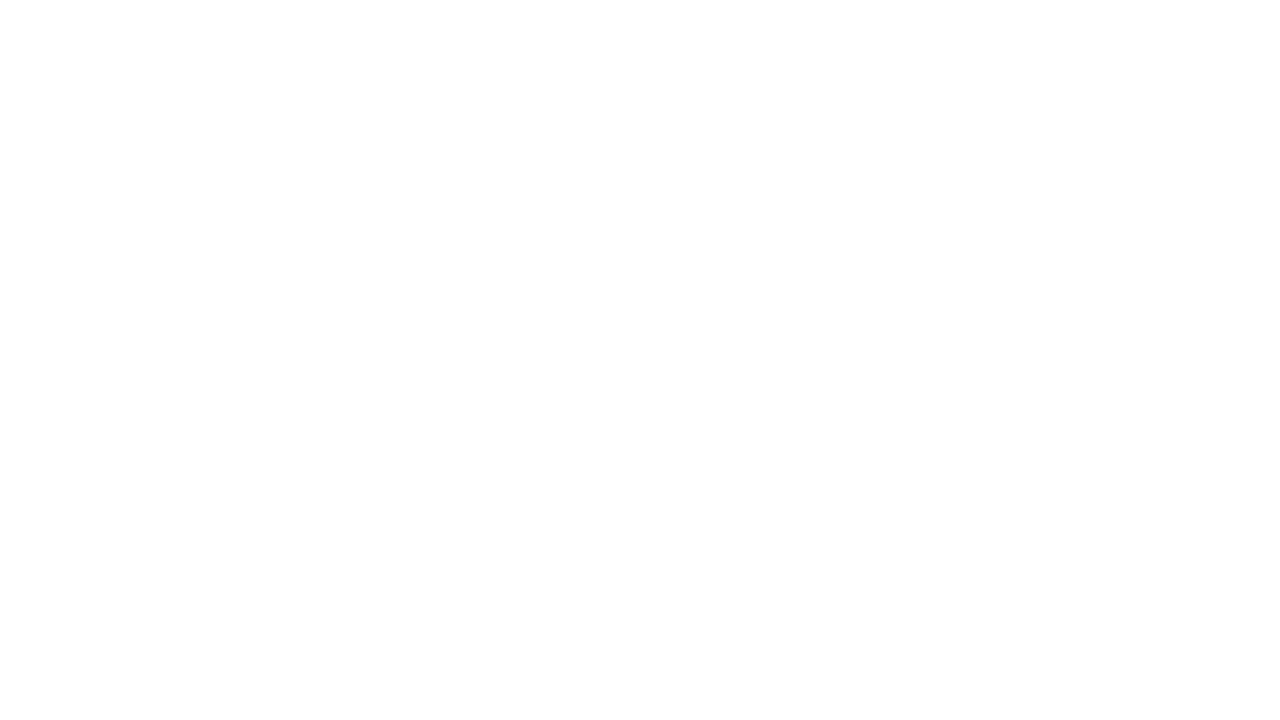

Form submission completed and page loaded
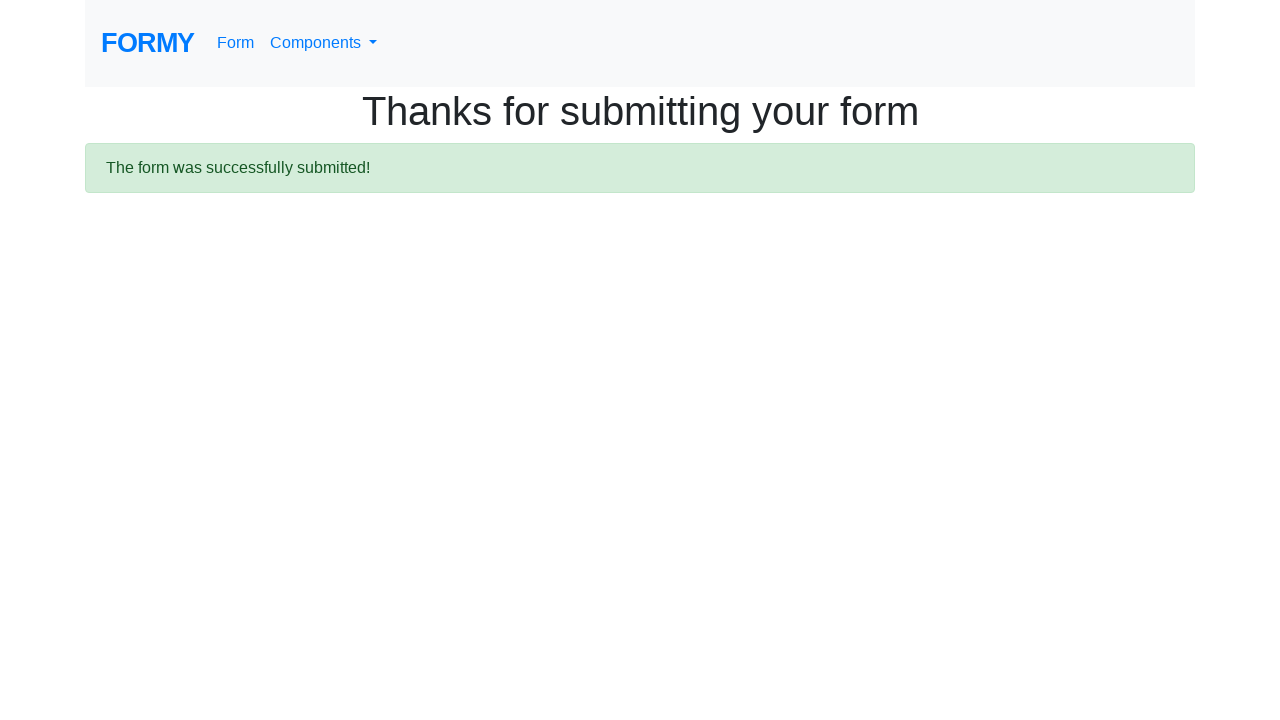

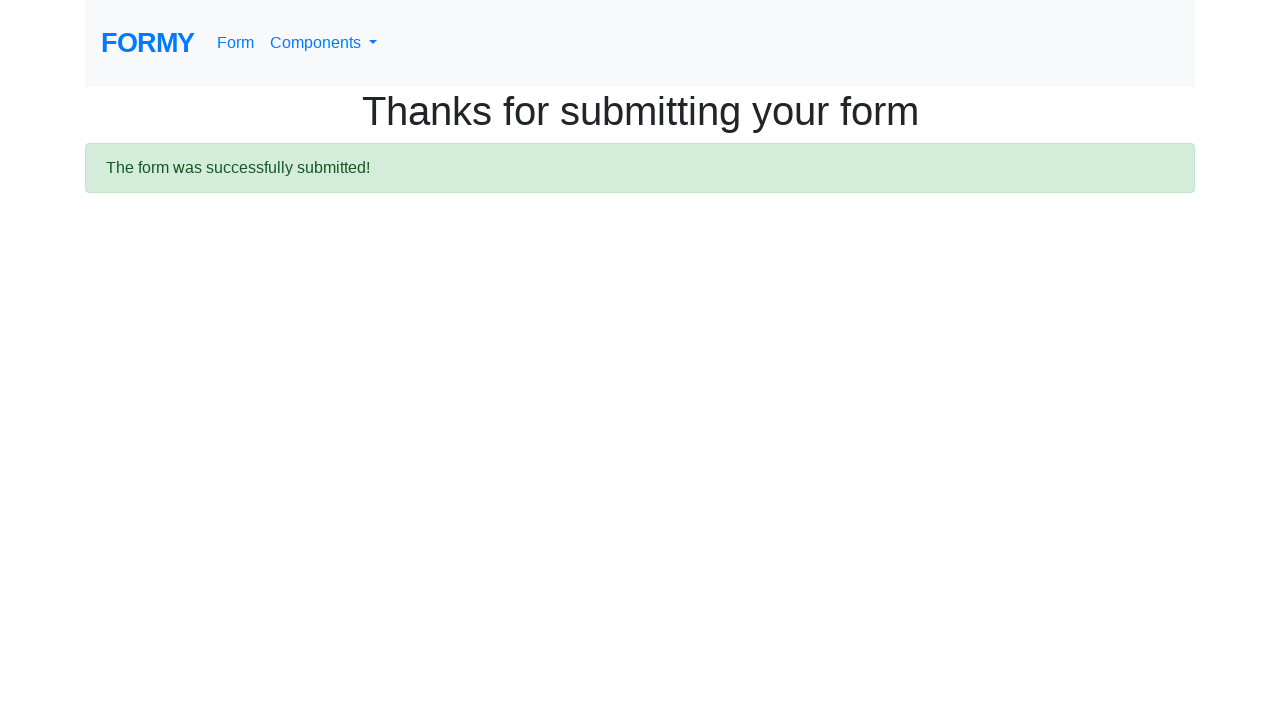